Tests alert handling functionality by interacting with prompt alerts - dismissing, entering text, and accepting them

Starting URL: https://demoqa.com/alerts

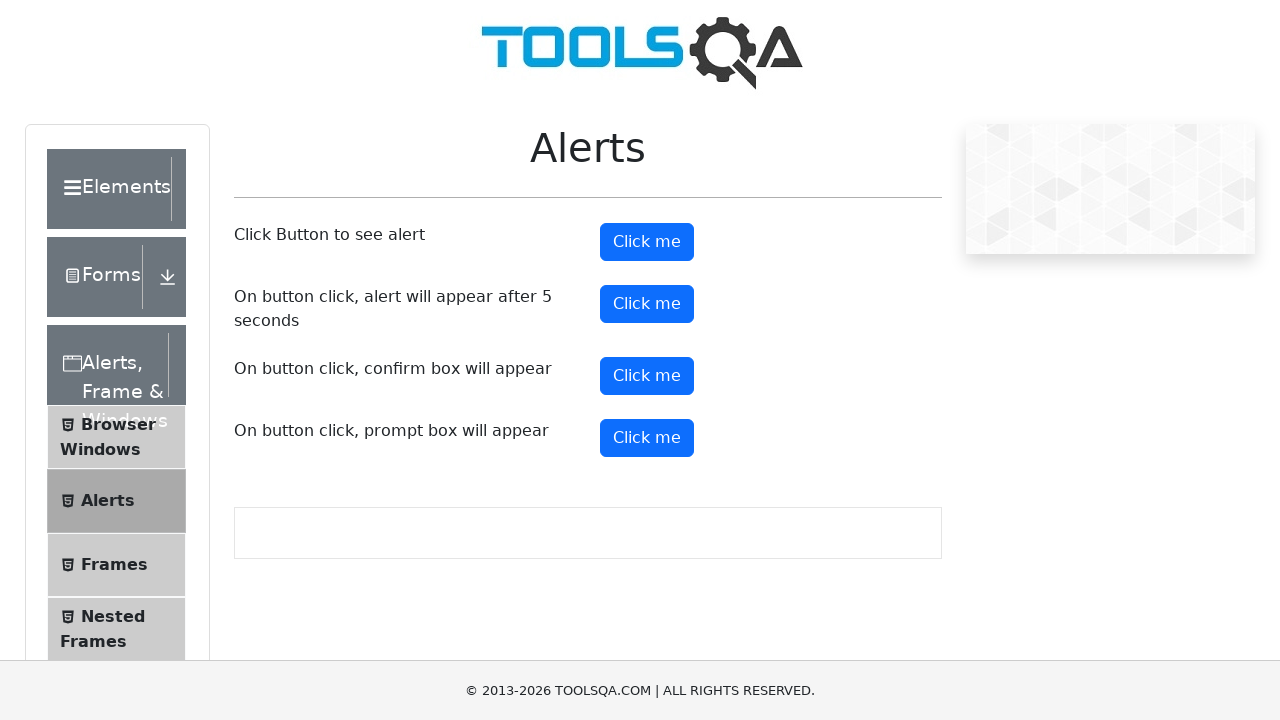

Clicked prompt button to trigger alert at (647, 438) on button#promtButton
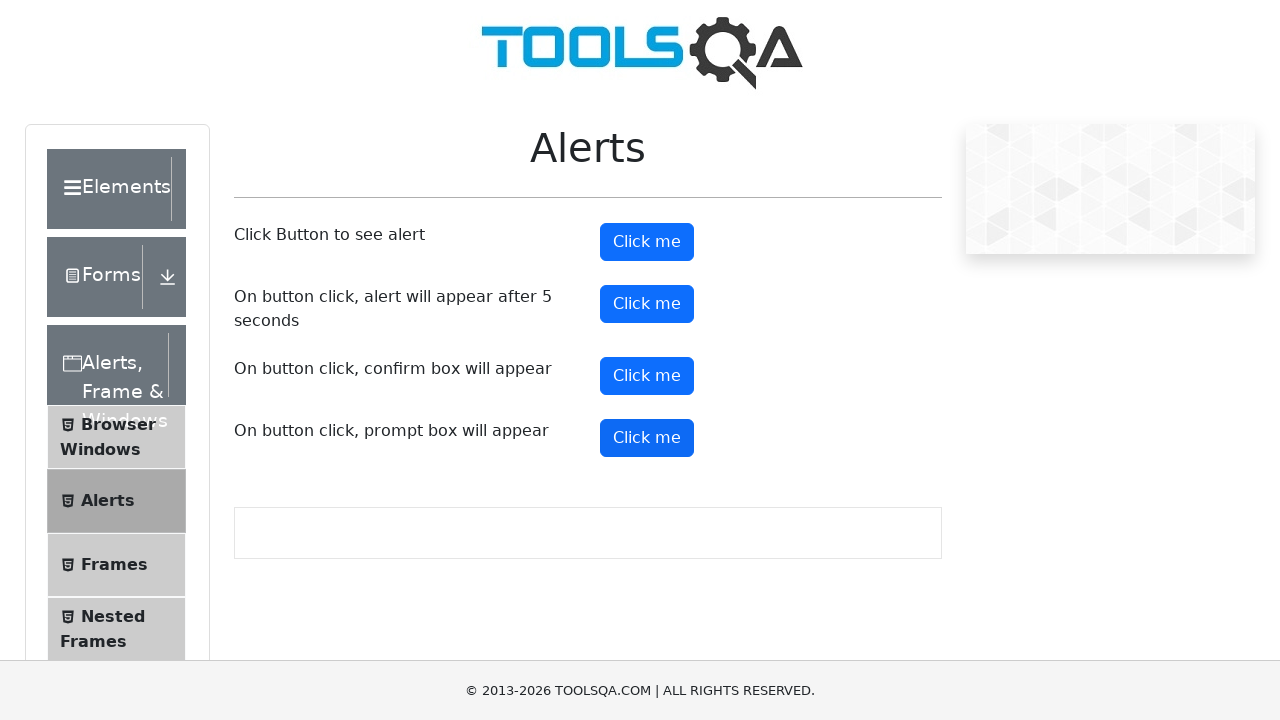

Set up dialog handler to dismiss alerts
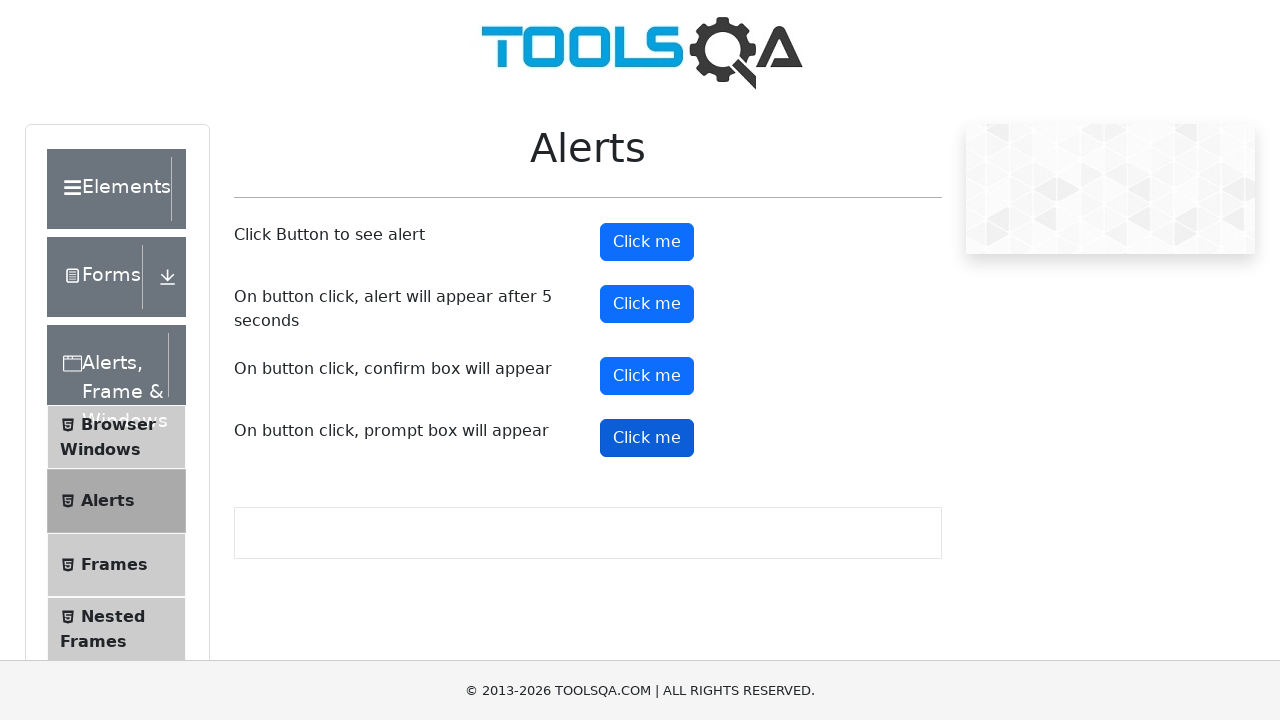

Waited 2 seconds for alert to be dismissed
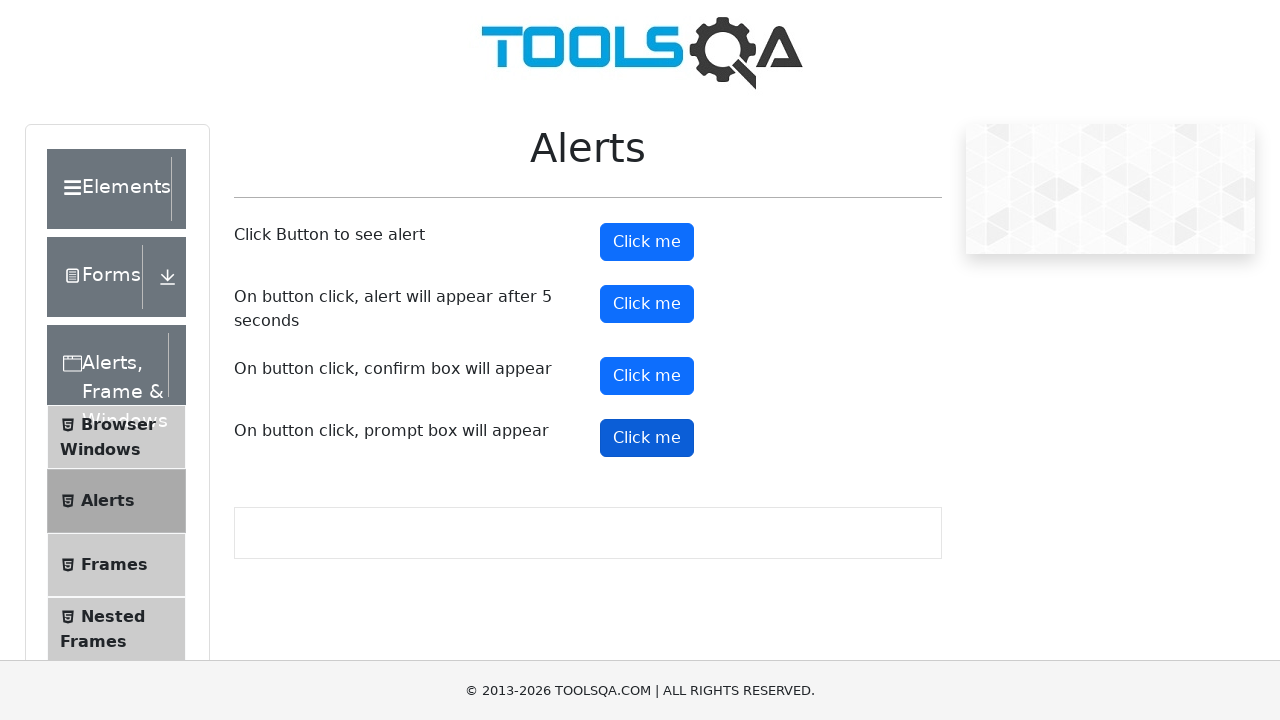

Clicked prompt button again to trigger another alert at (647, 438) on button#promtButton
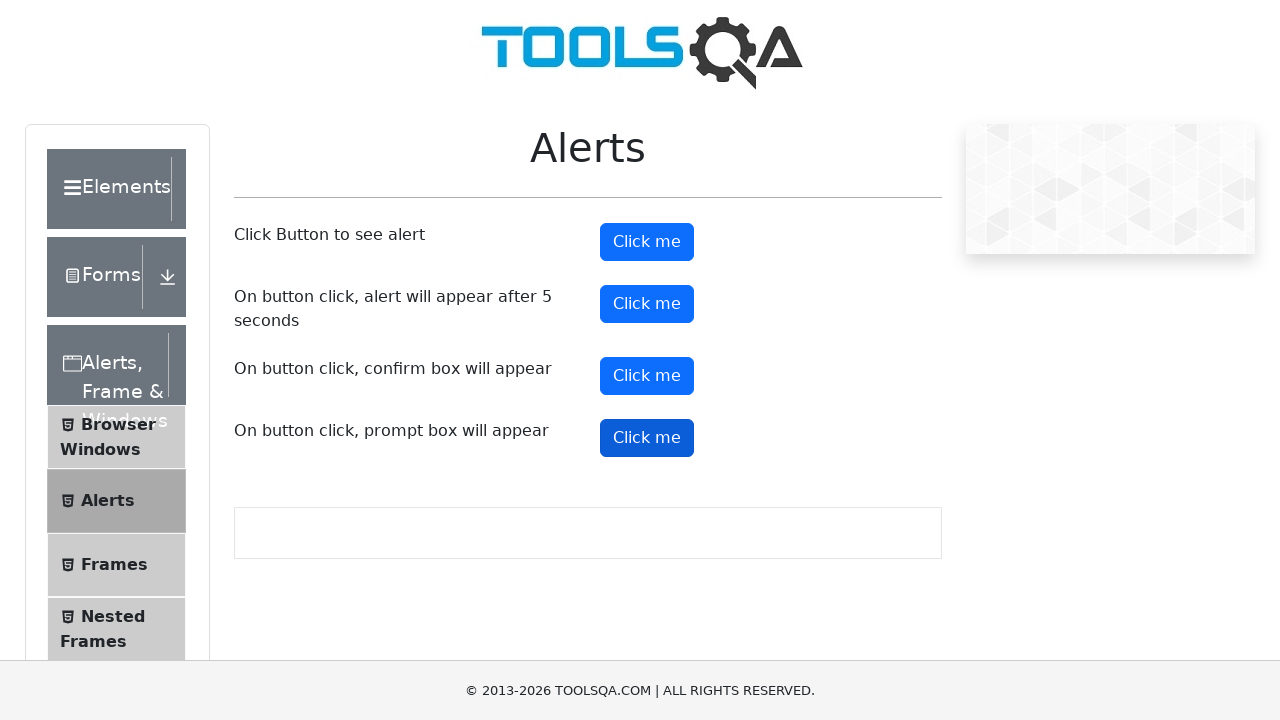

Set up dialog handler to accept alert with text 'AlertTesting'
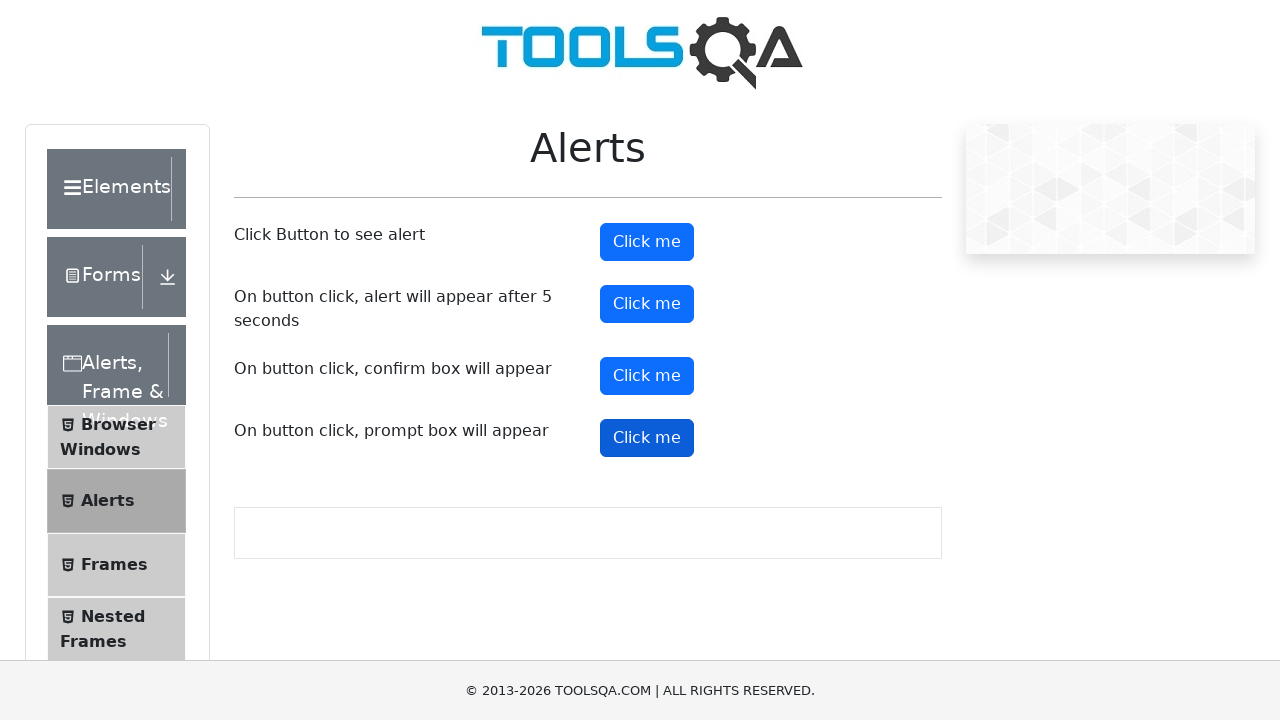

Waited 2 seconds for alert to be accepted
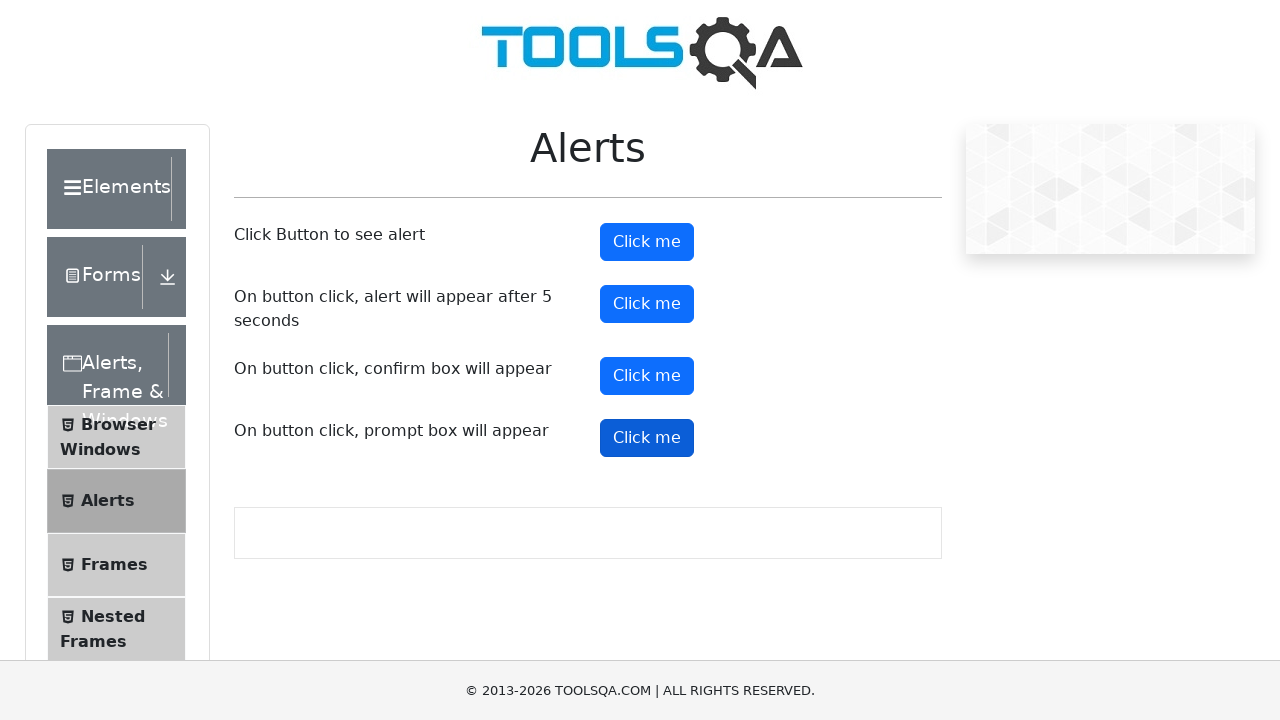

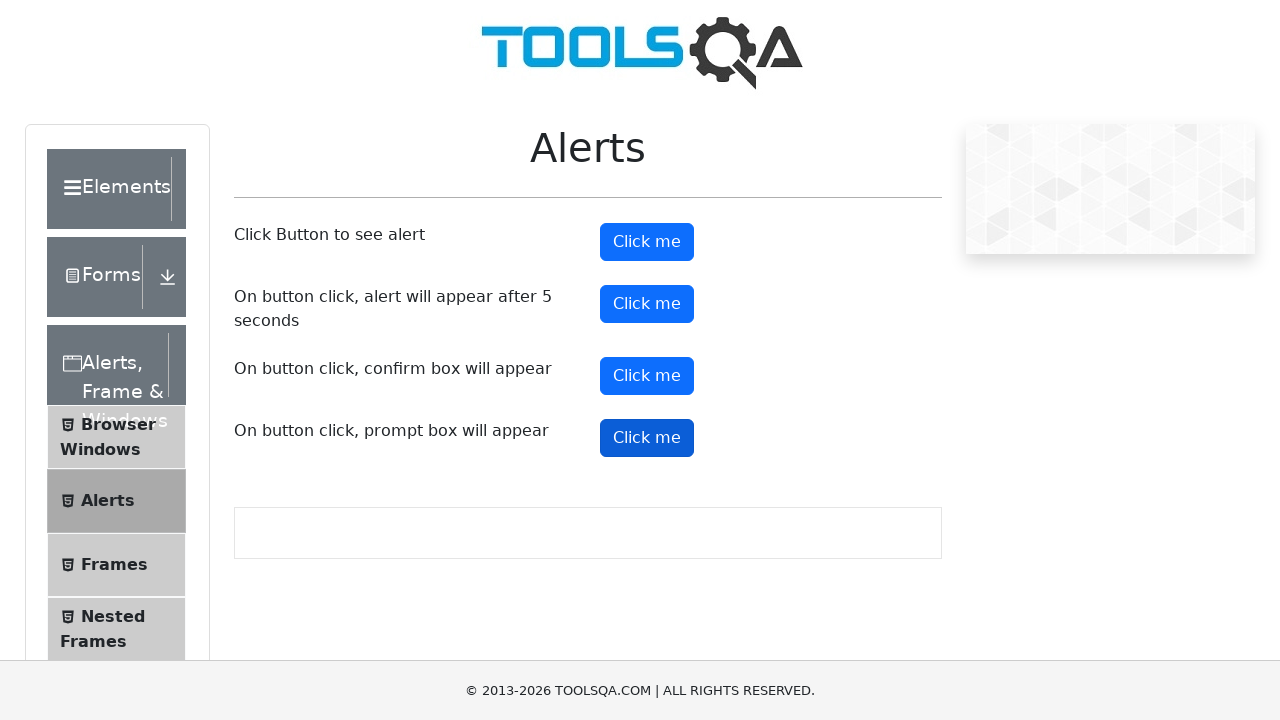